Navigates to the Testify Academy website and verifies the page loads successfully

Starting URL: https://academy.testifyltd.com

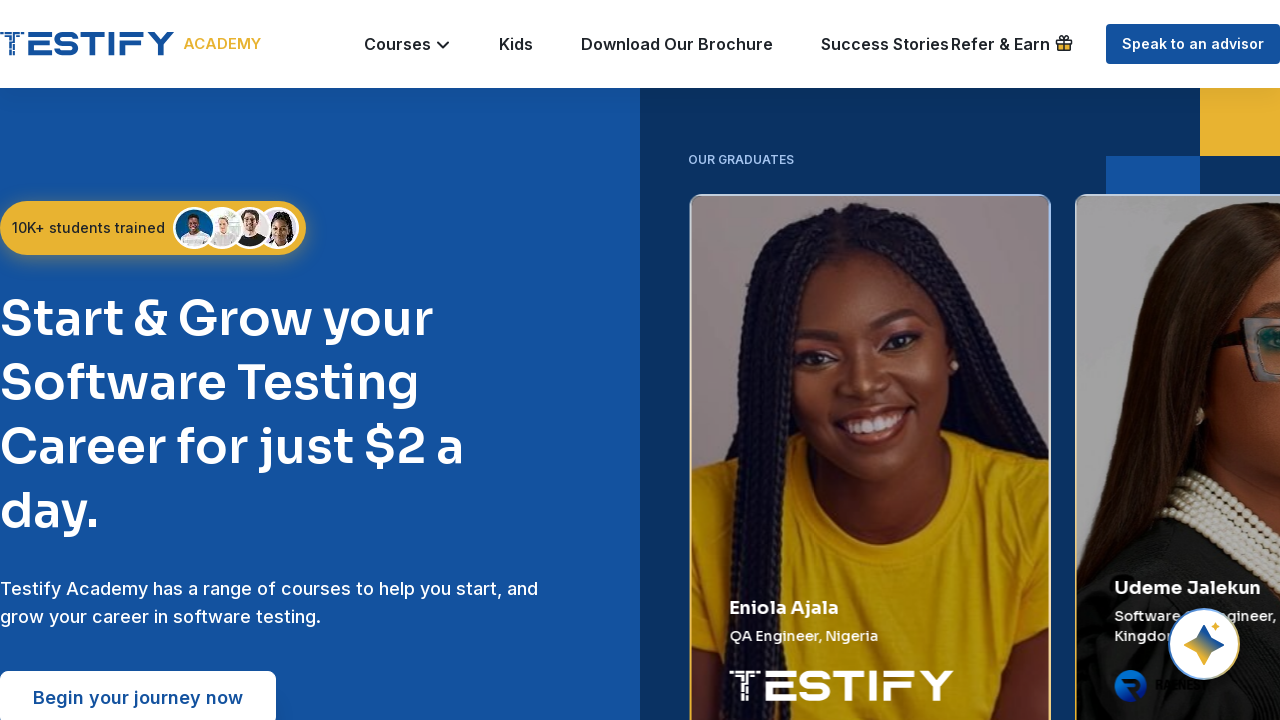

Navigated to Testify Academy website
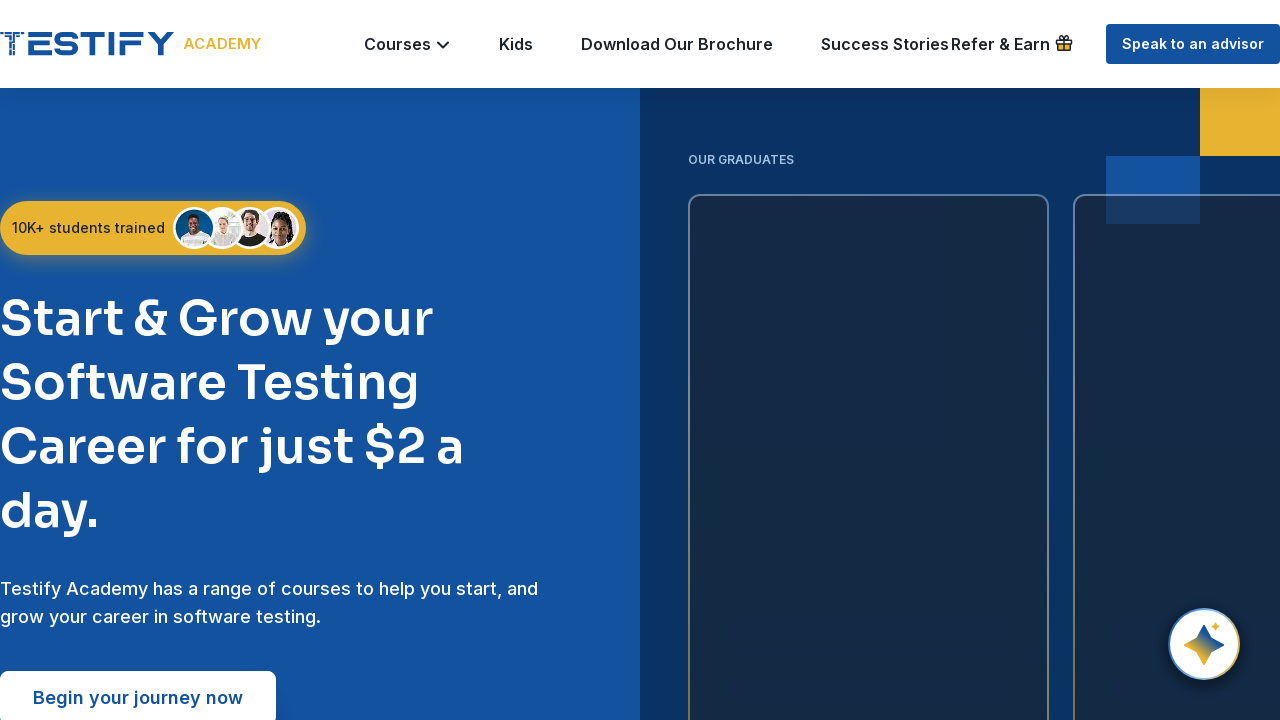

Page DOM content loaded successfully
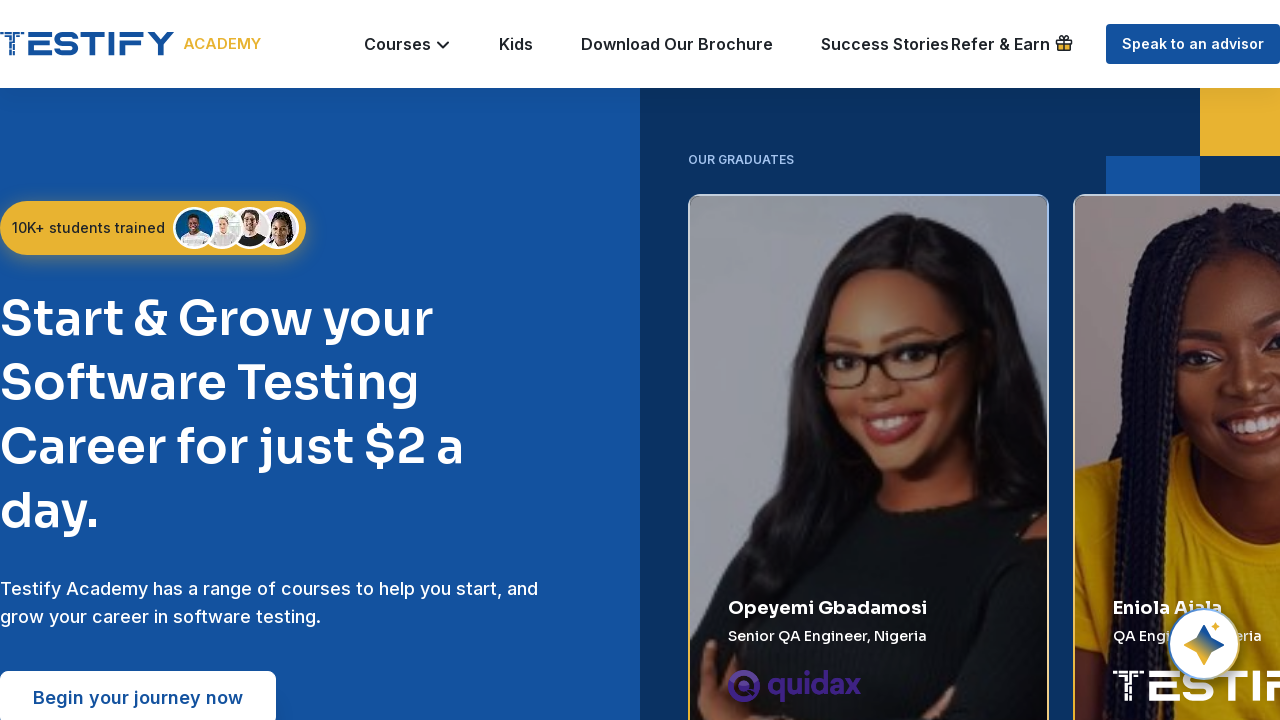

Body element found, page loaded successfully
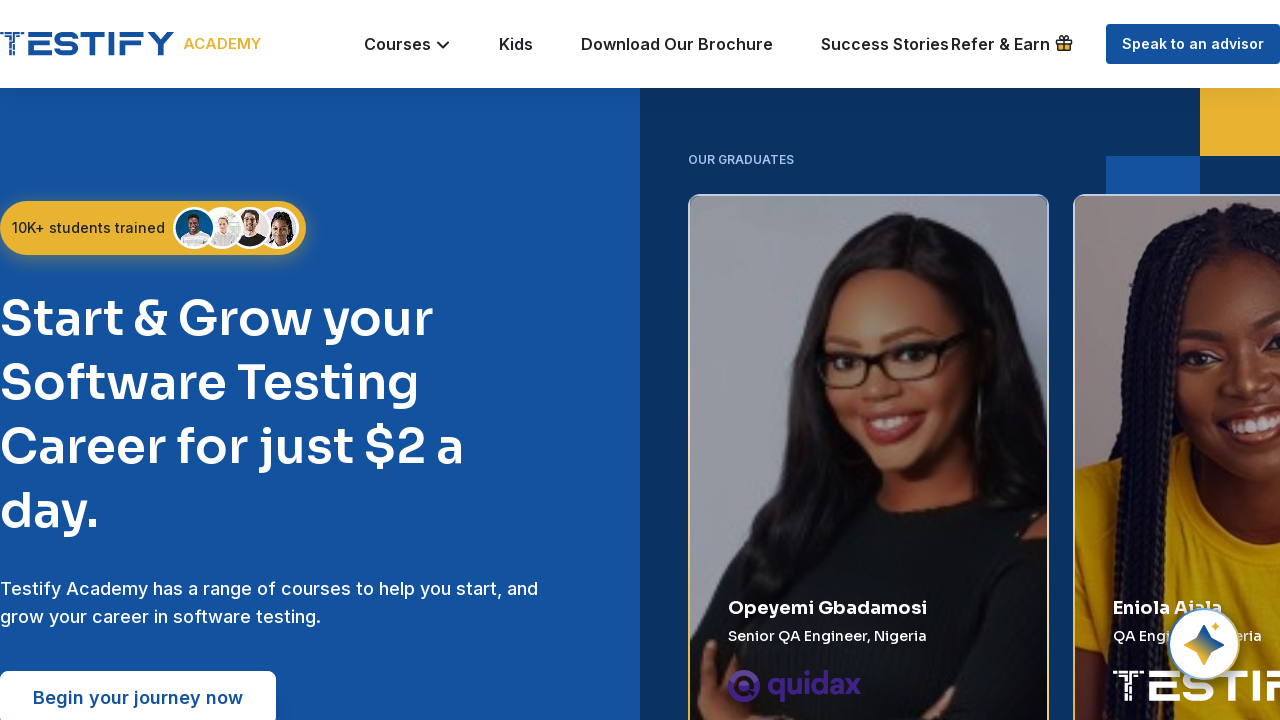

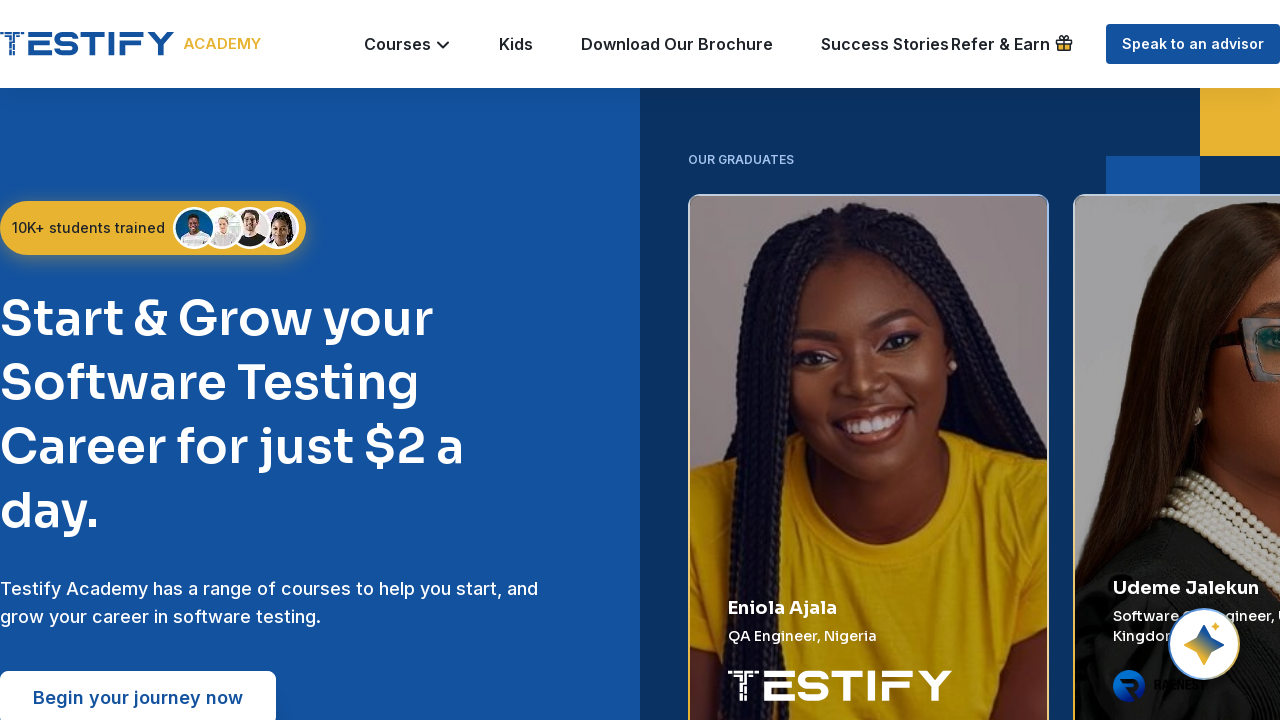